Tests basic TodoMVC functionality by adding multiple todo items, checking one as completed, and clearing completed items

Starting URL: https://demo.playwright.dev/todomvc/

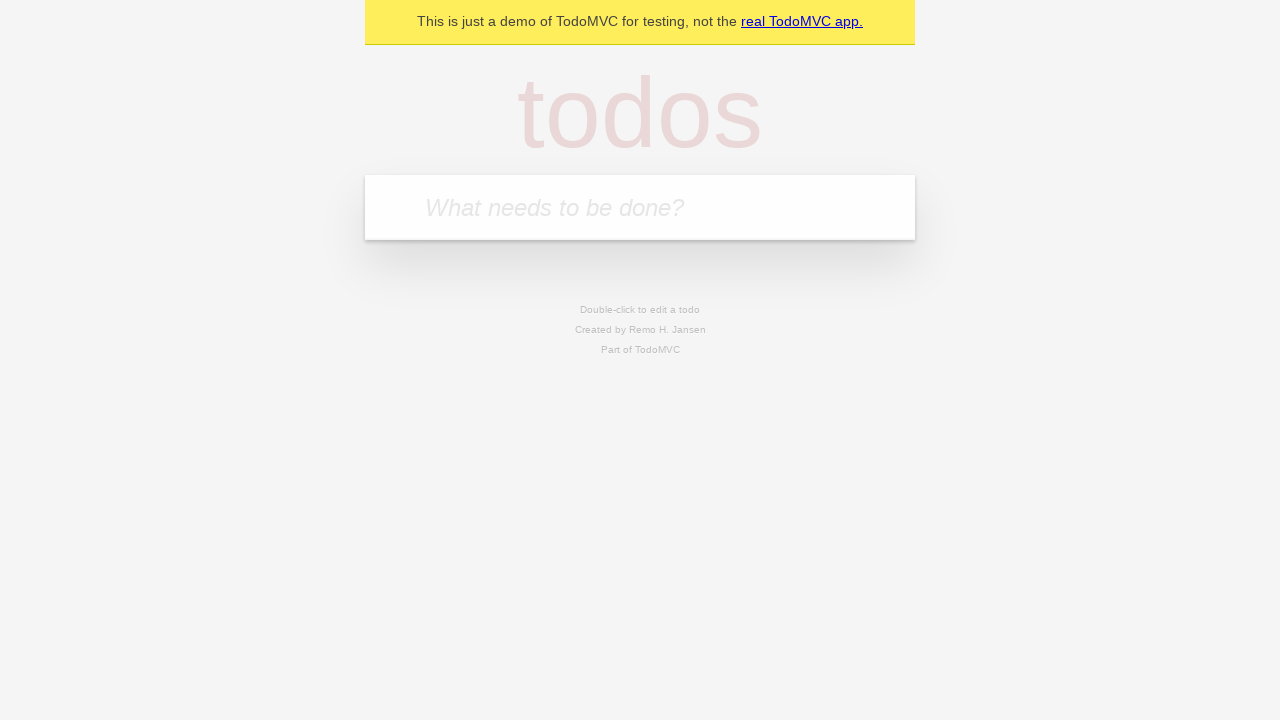

Clicked on the todo input field at (640, 207) on internal:attr=[placeholder="What needs to be done?"i]
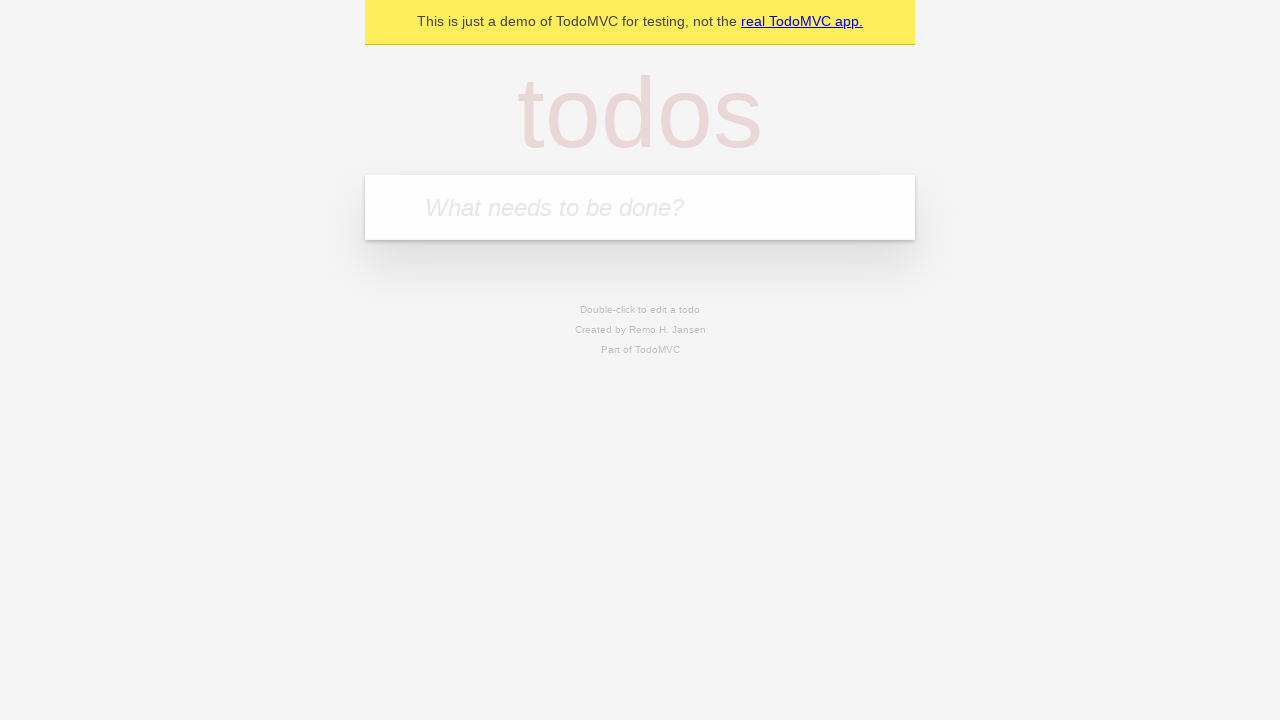

Filled todo input with 'hello' on internal:attr=[placeholder="What needs to be done?"i]
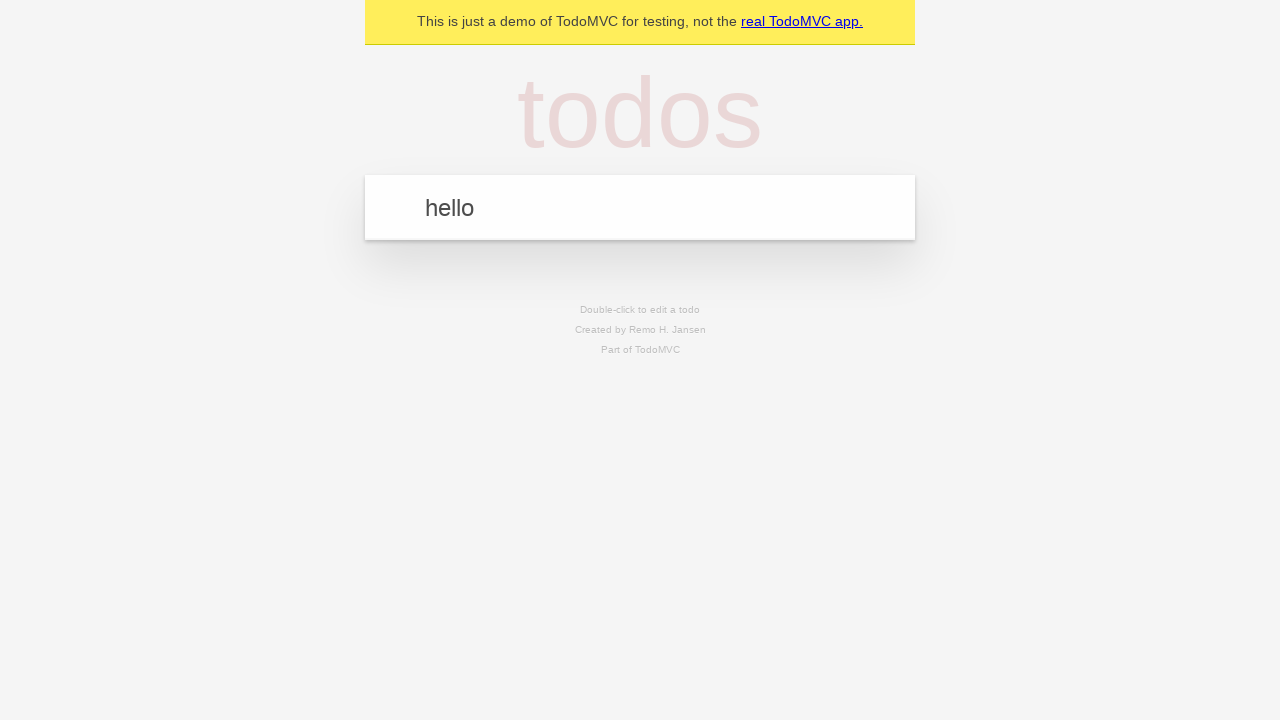

Pressed Enter to add first todo item 'hello' on internal:attr=[placeholder="What needs to be done?"i]
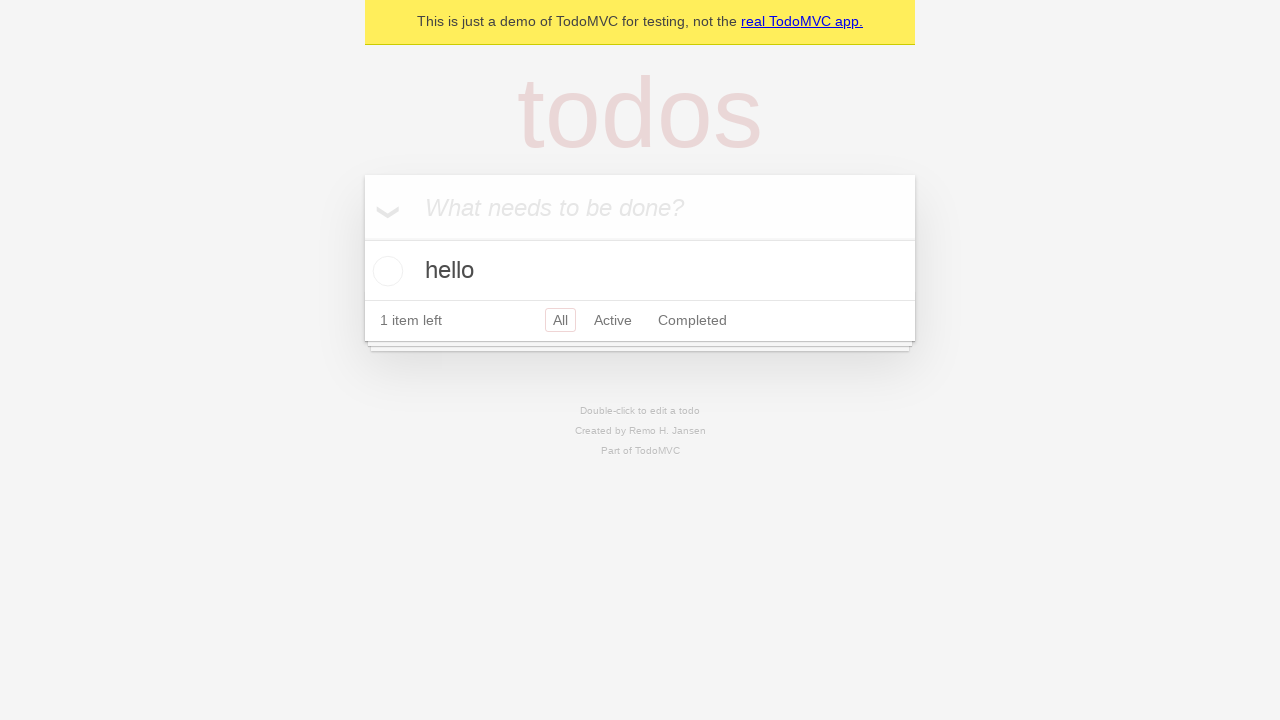

Filled todo input with 'world' on internal:attr=[placeholder="What needs to be done?"i]
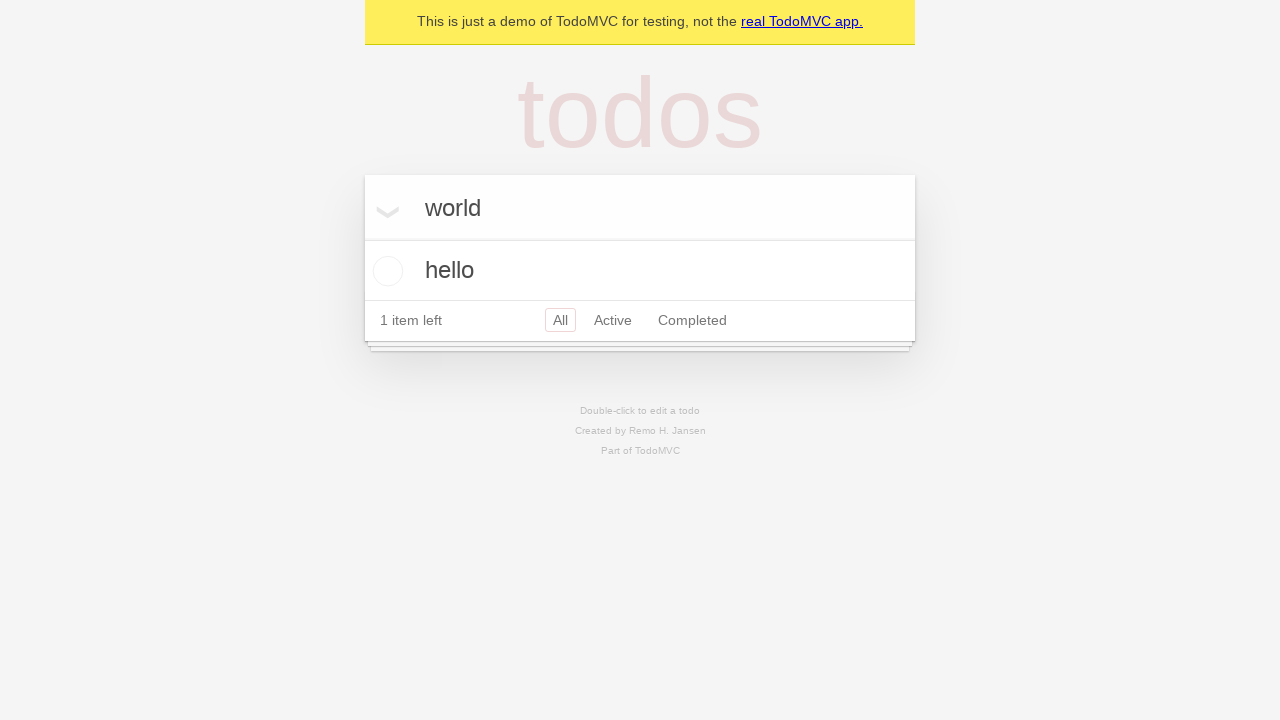

Pressed Enter to add second todo item 'world' on internal:attr=[placeholder="What needs to be done?"i]
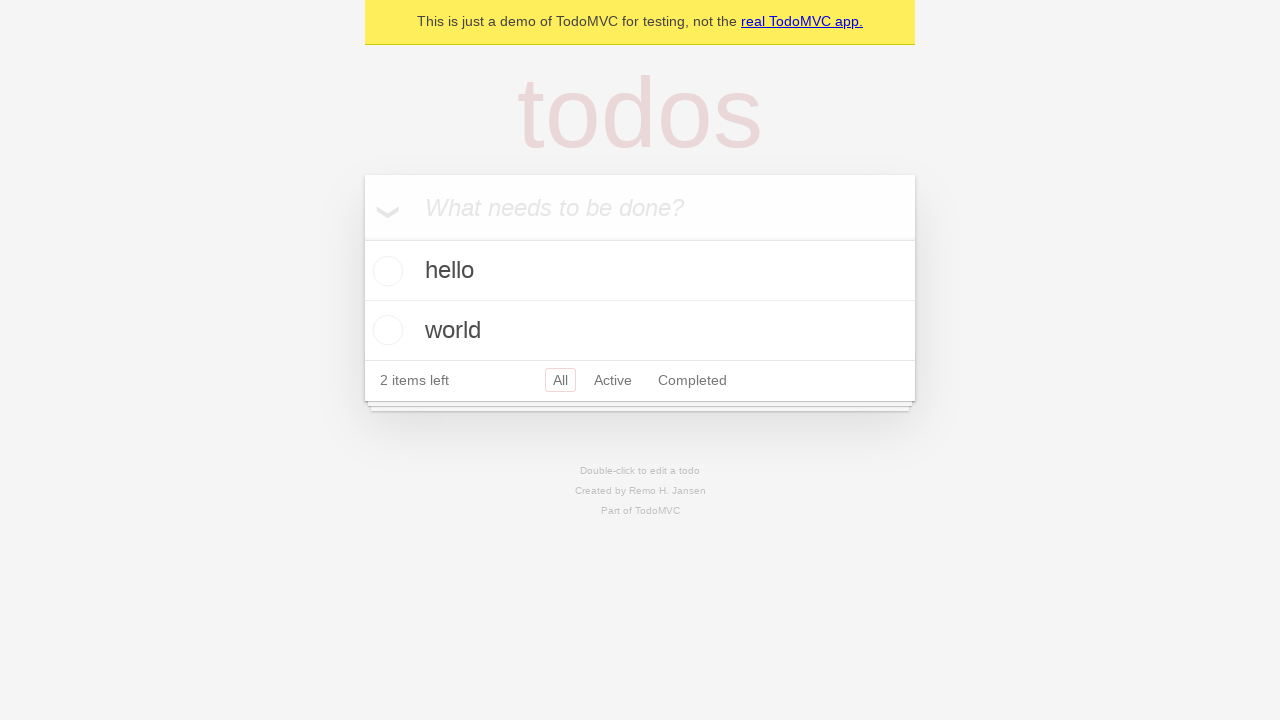

Filled todo input with 'yes' on internal:attr=[placeholder="What needs to be done?"i]
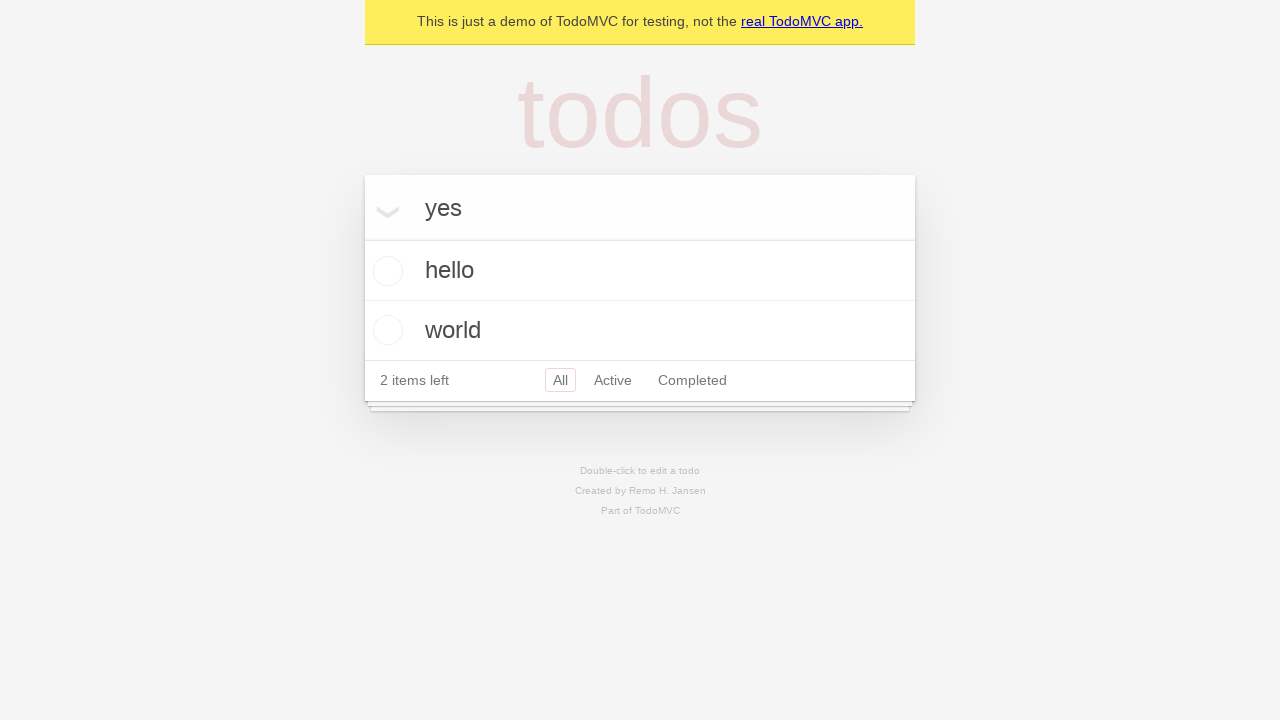

Pressed Enter to add third todo item 'yes' on internal:attr=[placeholder="What needs to be done?"i]
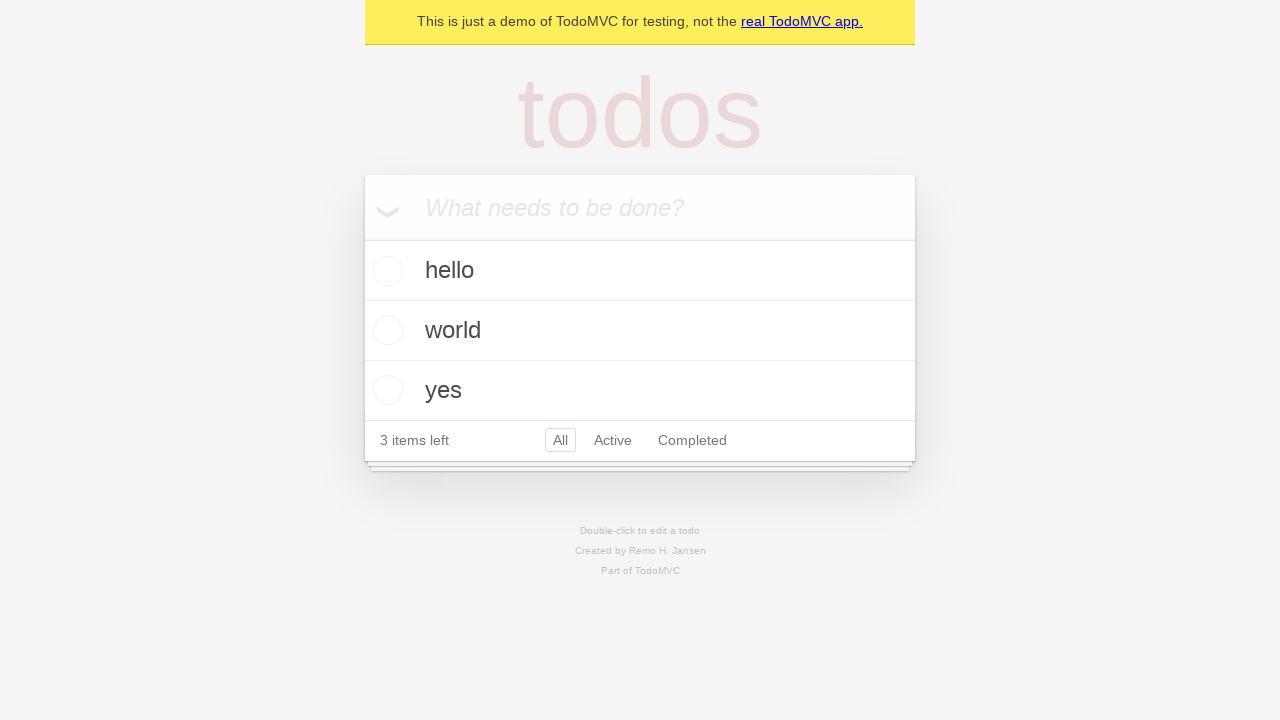

Filled todo input with 'no' on internal:attr=[placeholder="What needs to be done?"i]
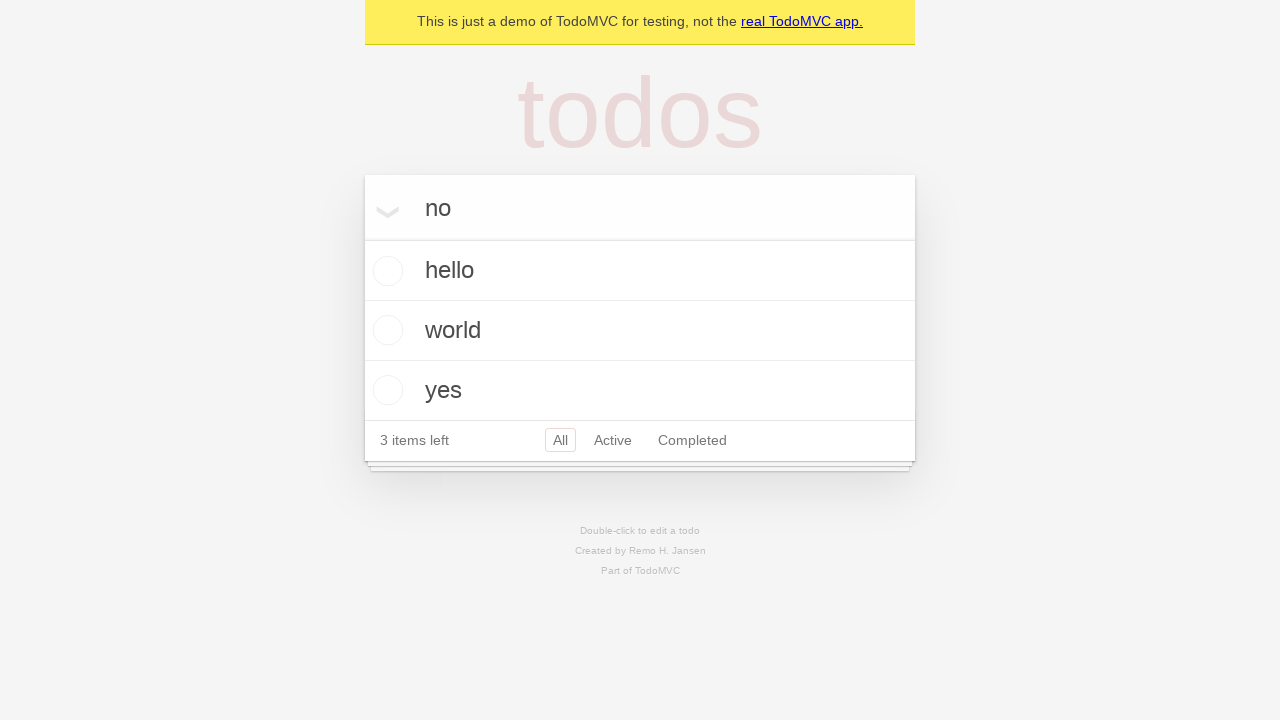

Pressed Enter to add fourth todo item 'no' on internal:attr=[placeholder="What needs to be done?"i]
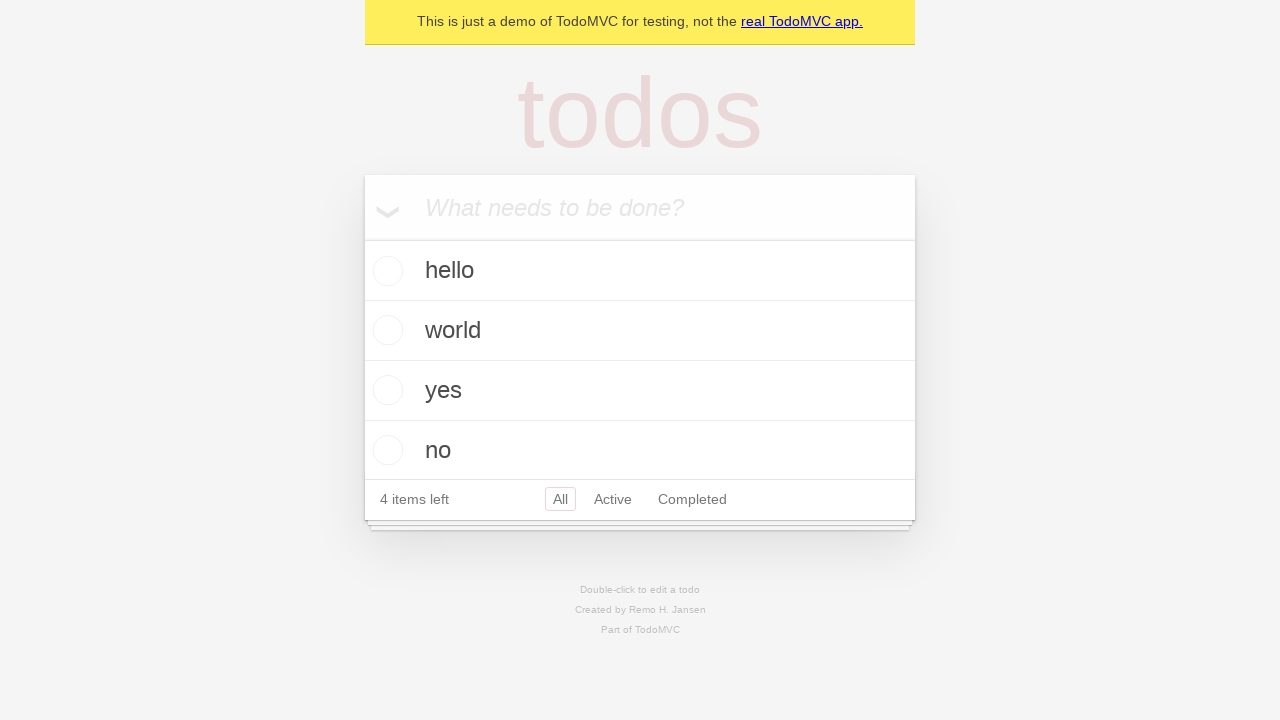

Checked the 'world' todo item as completed at (385, 330) on internal:role=listitem >> internal:has-text="world"i >> internal:role=checkbox[n
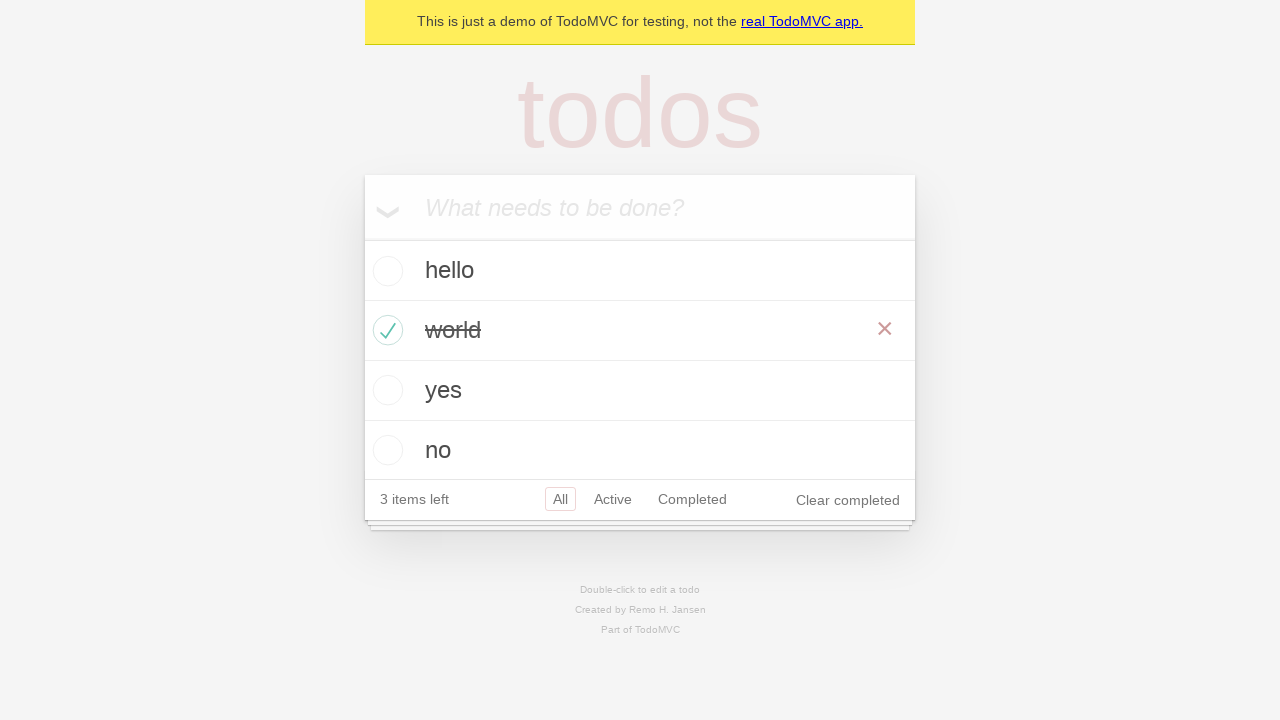

Clicked 'Clear completed' button to remove completed items at (848, 500) on internal:role=button[name="Clear completed"i]
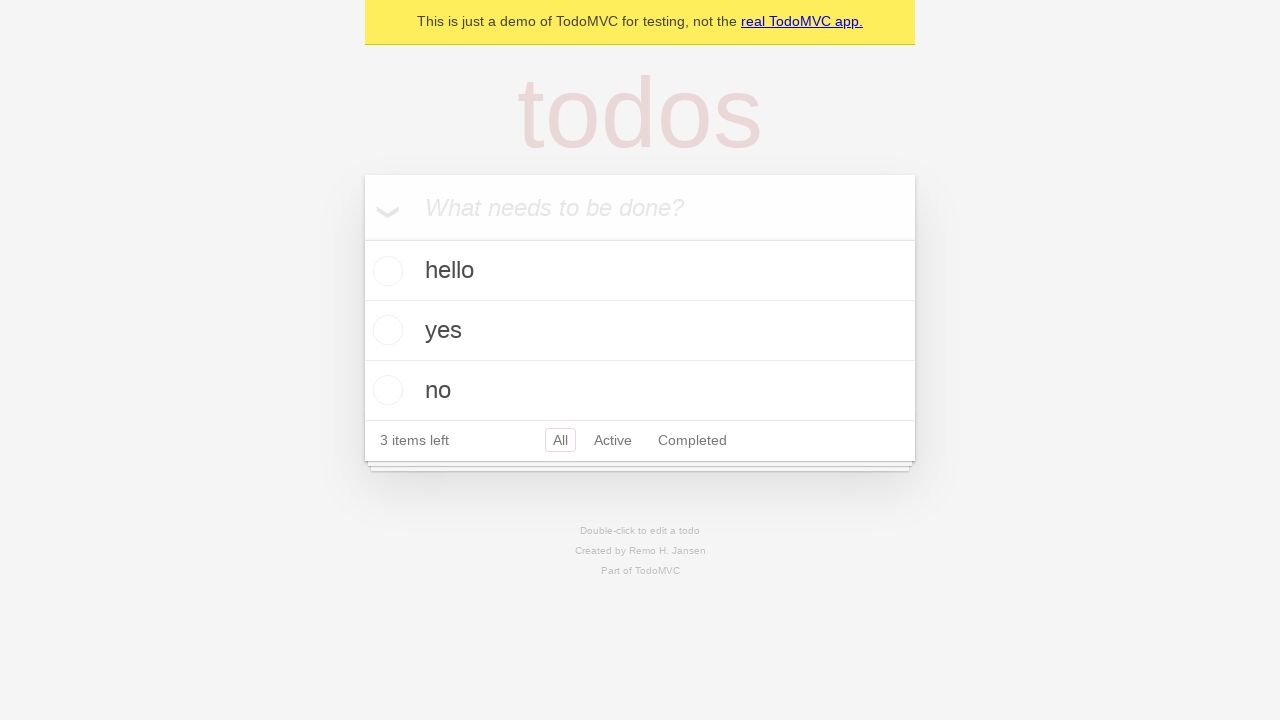

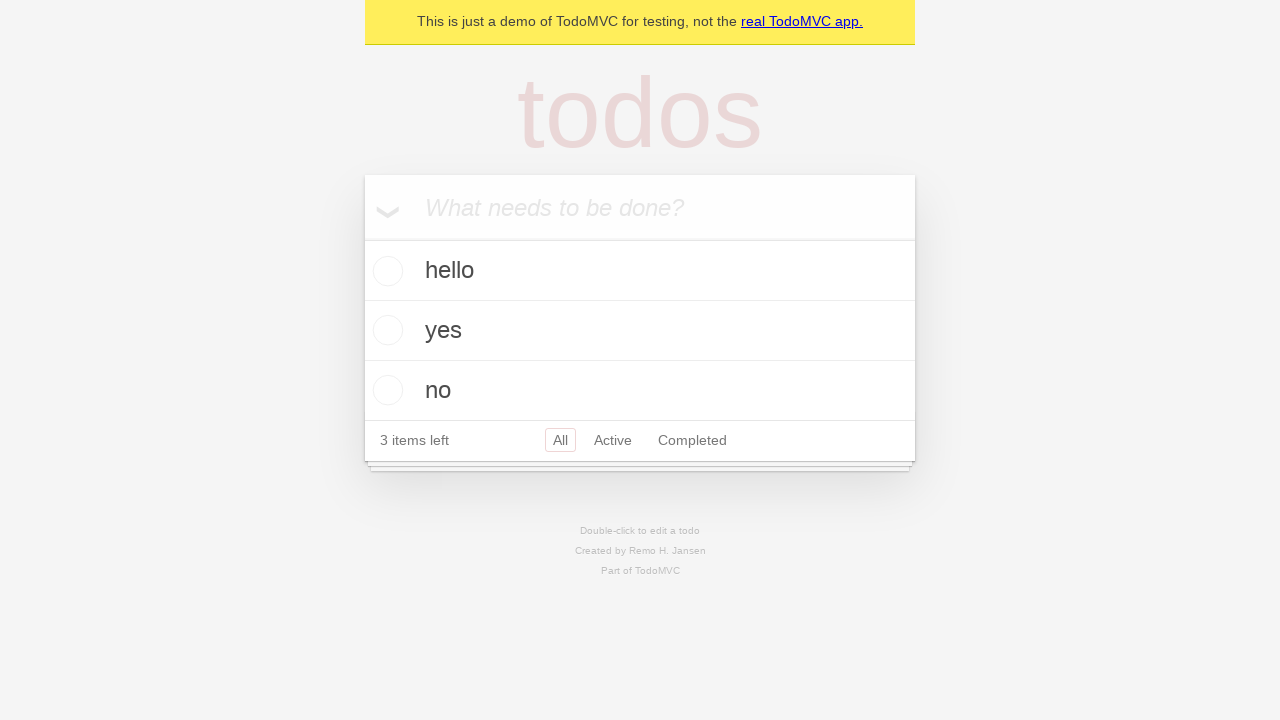